Tests a registration form on a Selenium practice website by clicking "Start Testing", filling in login/password fields, checking the agreement checkbox, submitting the form, and verifying the success message appears after a loading indicator.

Starting URL: https://victoretc.github.io/selenium_waits/

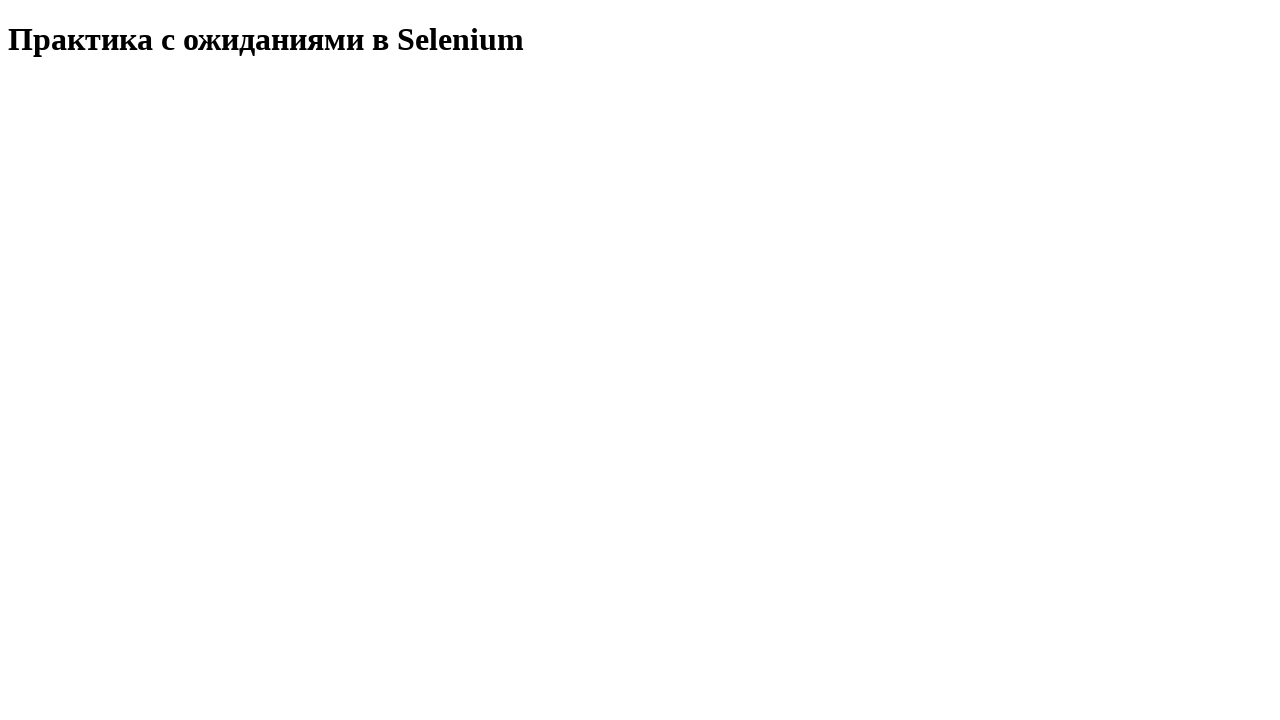

Verified header text matches expected value
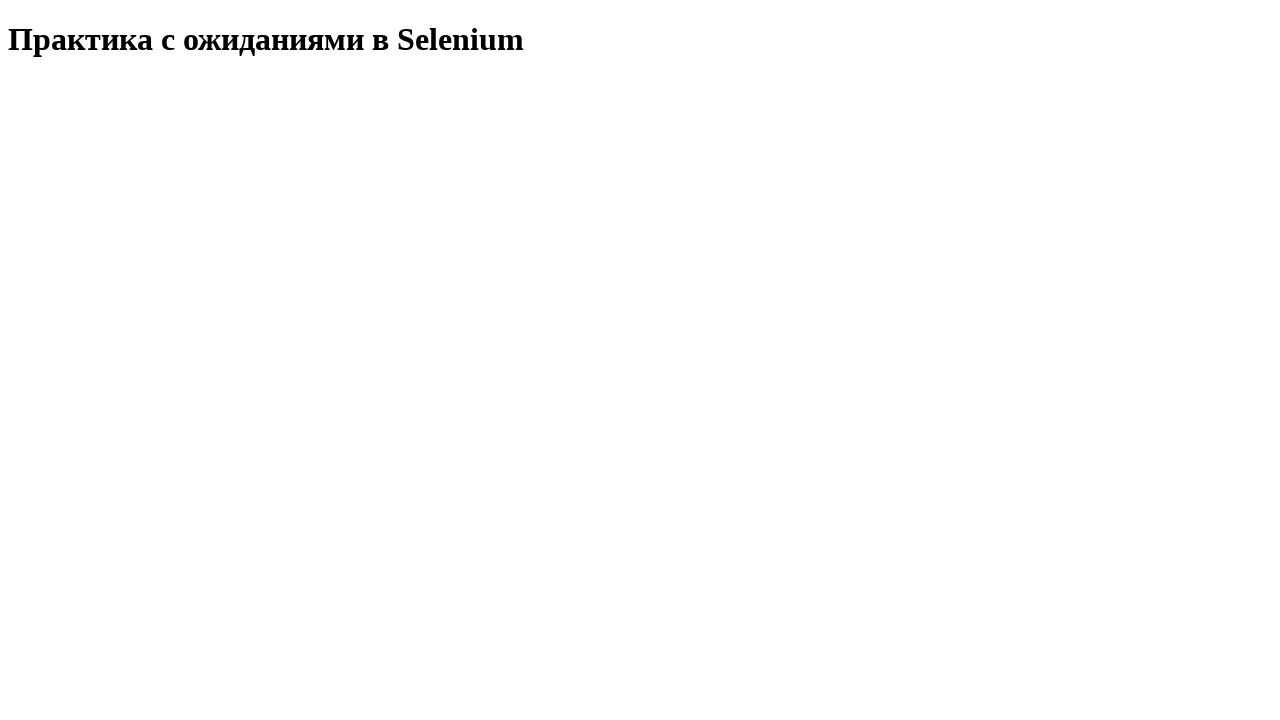

Clicked 'Start Testing' button at (80, 90) on text=Начать тестирование
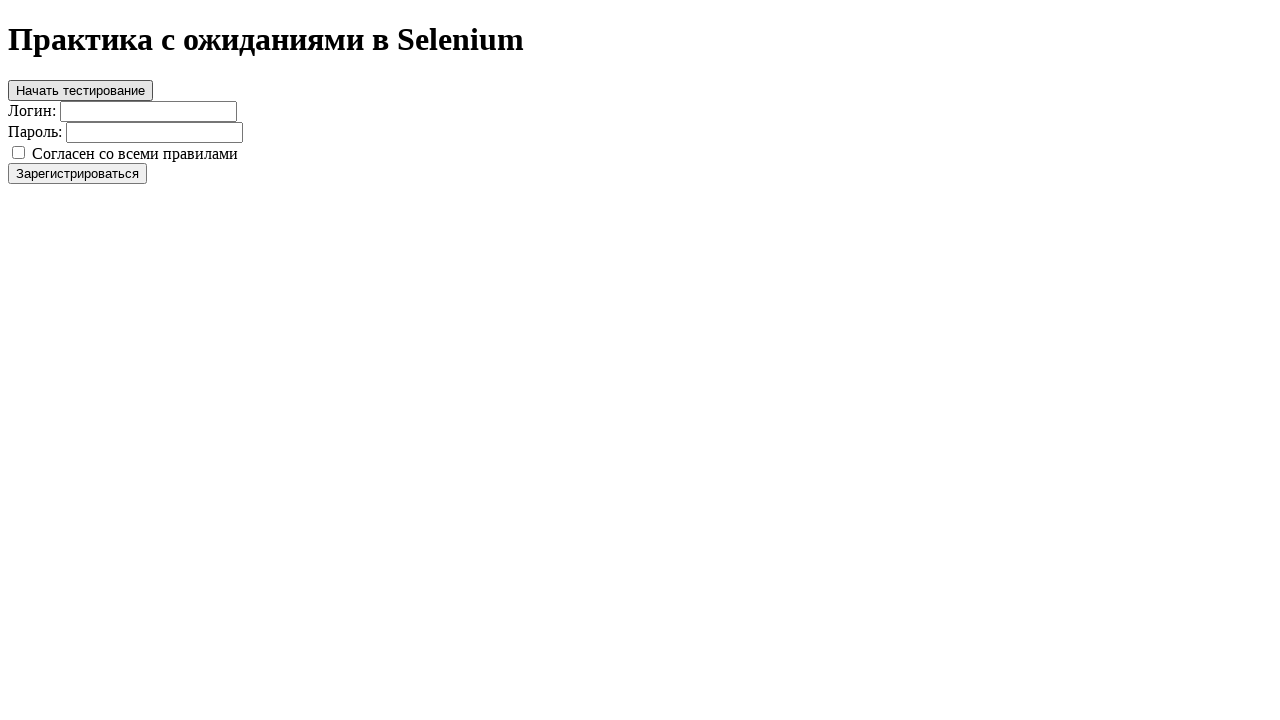

Generated random email for registration
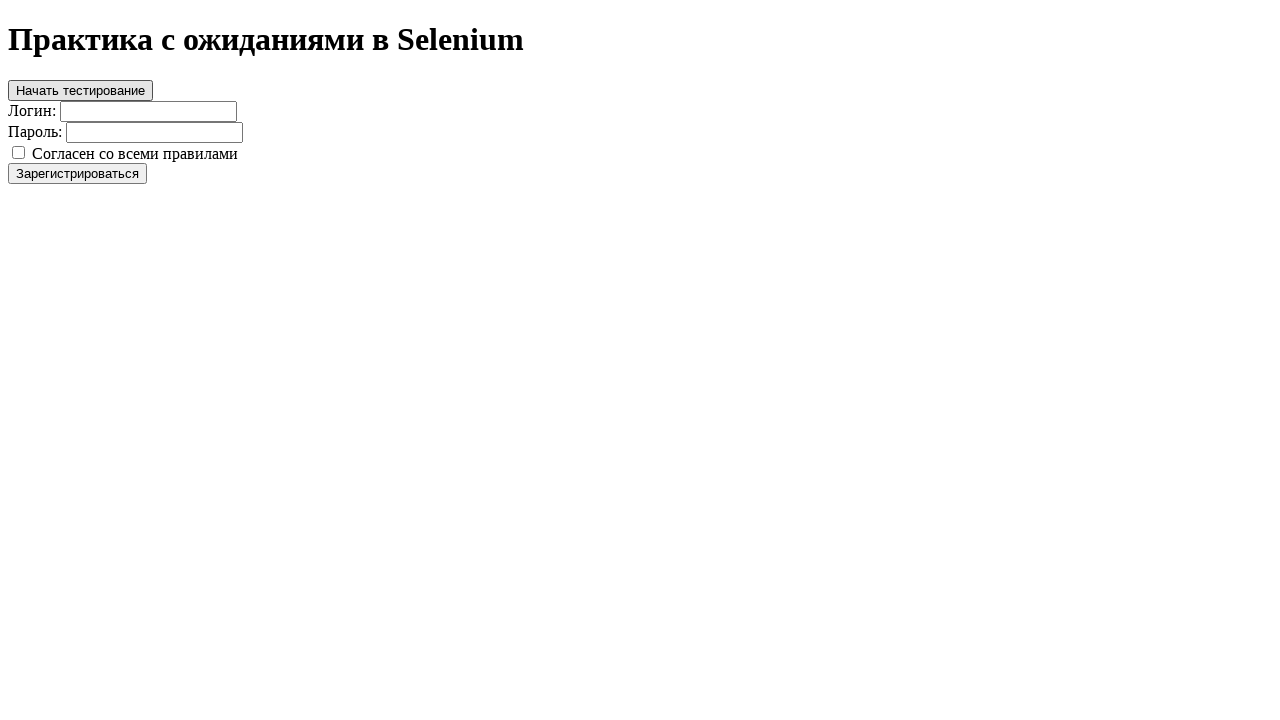

Filled login field with email address on input[name='login'], input#login, input[placeholder*='логин']
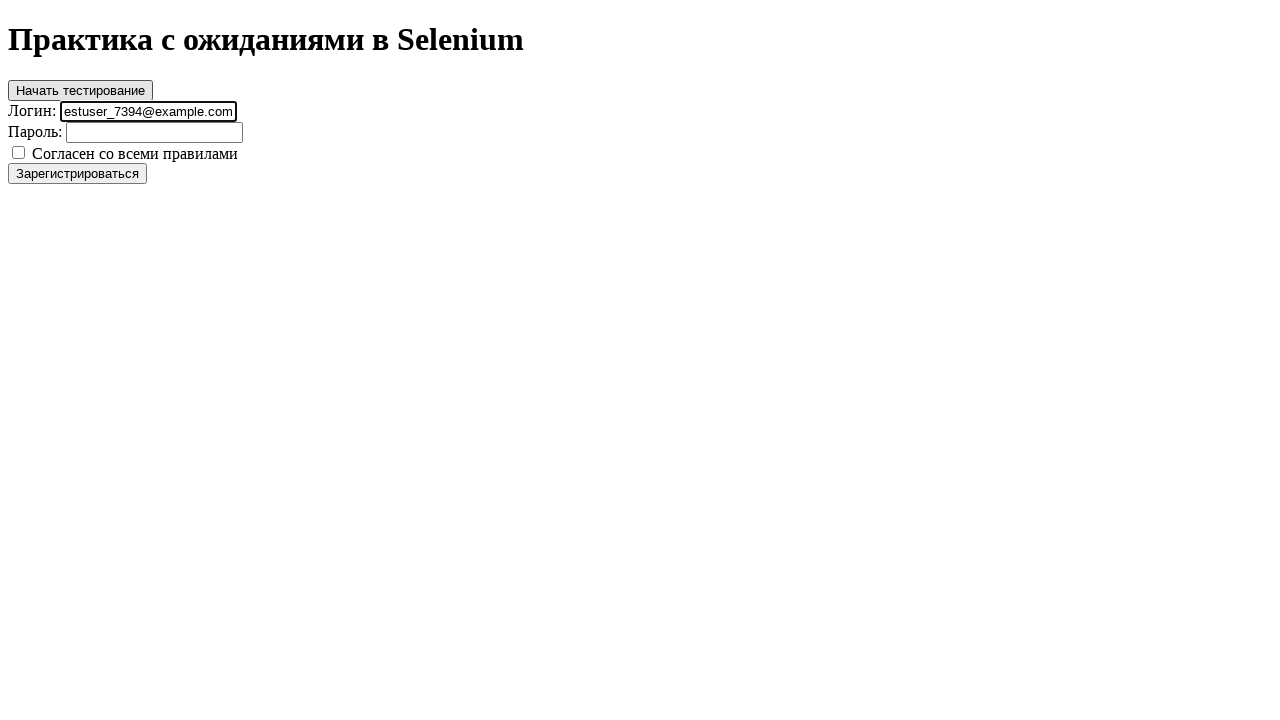

Filled password field with email address on input[name='password'], input#password, input[type='password']
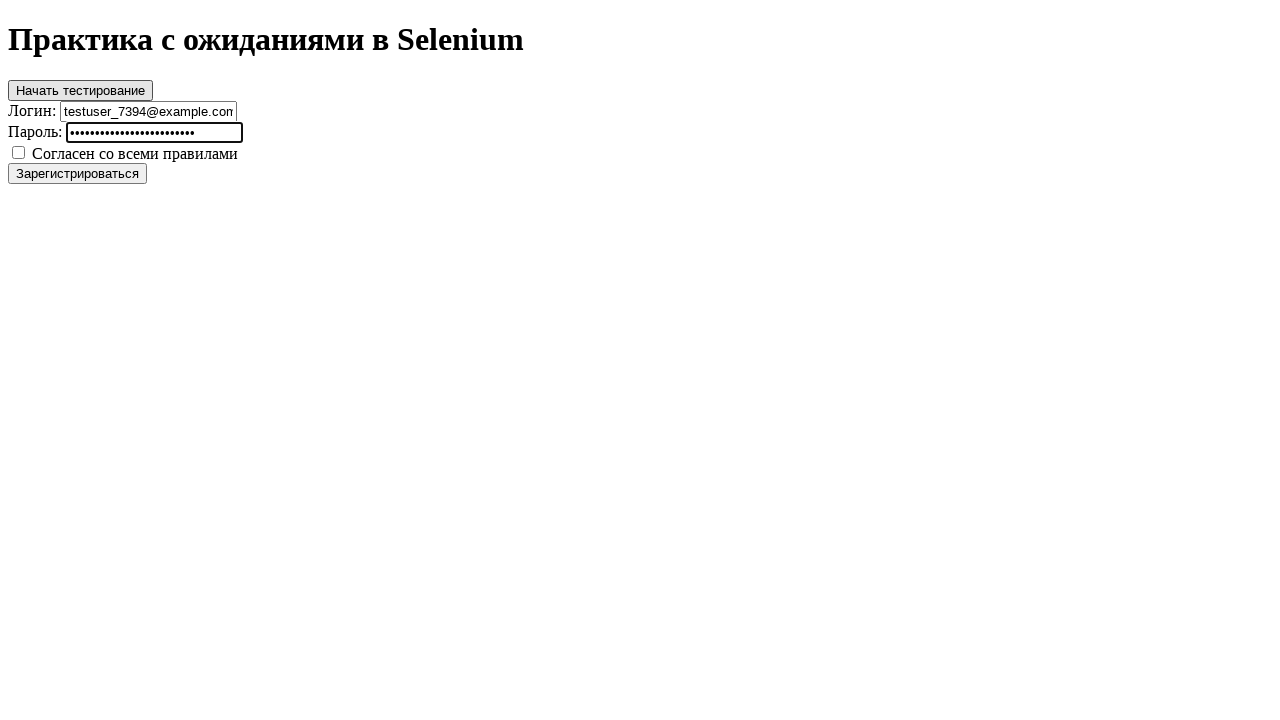

Clicked agreement checkbox at (18, 152) on input[type='checkbox']
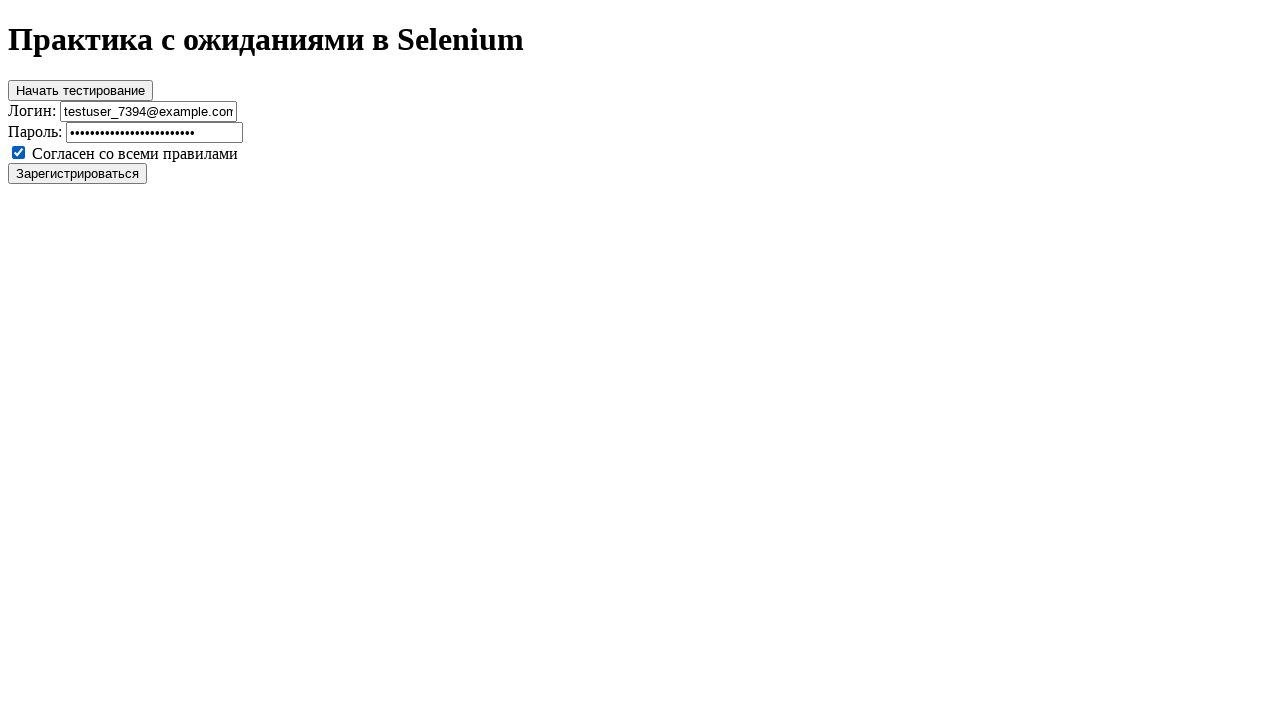

Verified agreement checkbox is checked
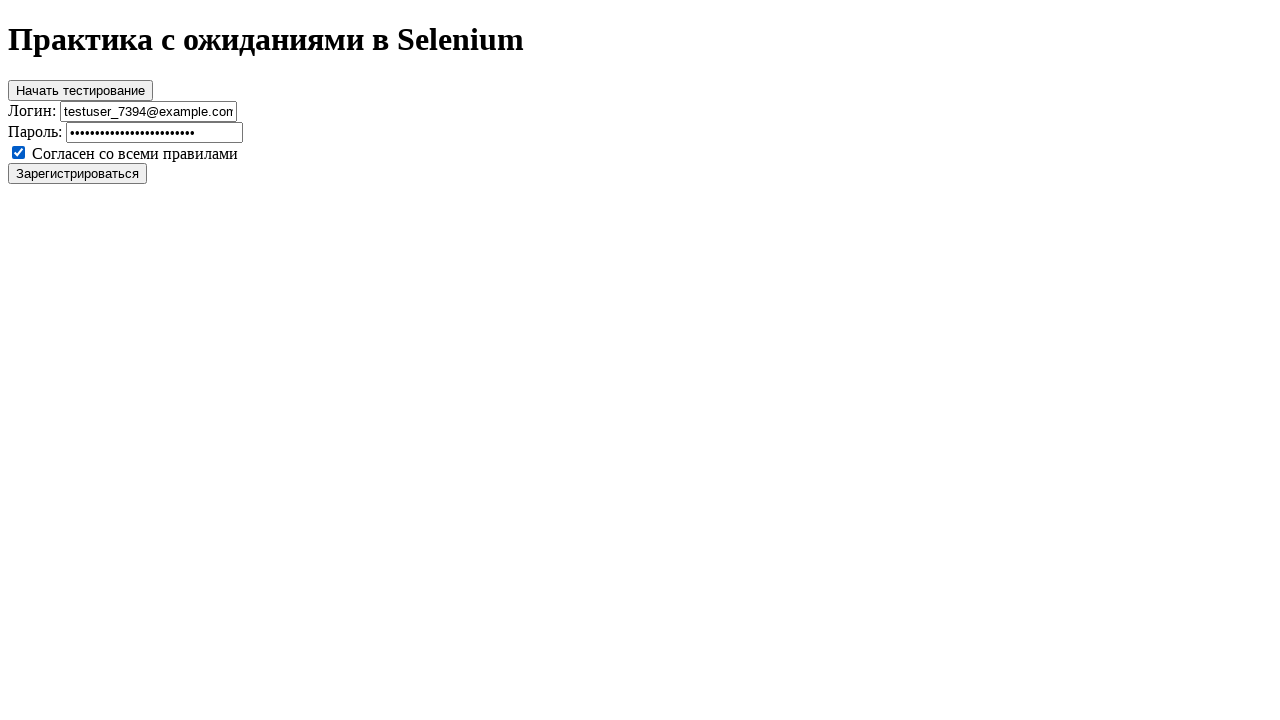

Clicked registration button at (78, 173) on text=Зарегистрироваться
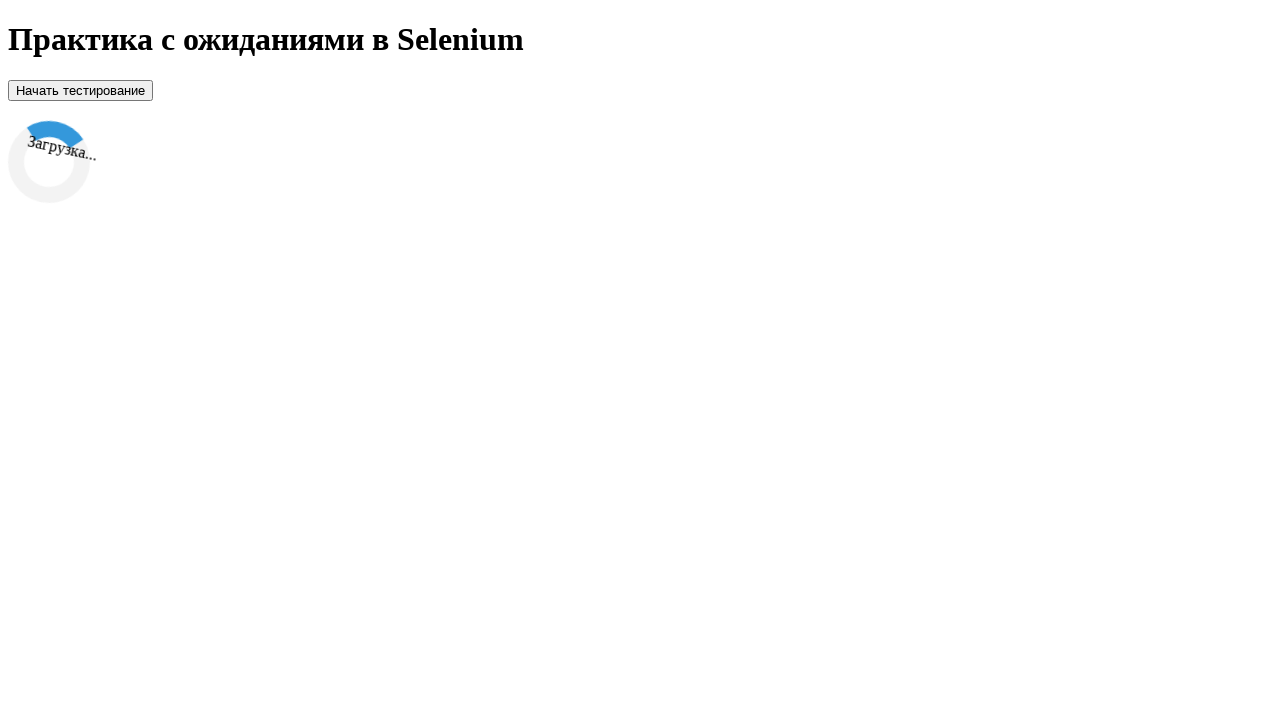

Loading indicator appeared
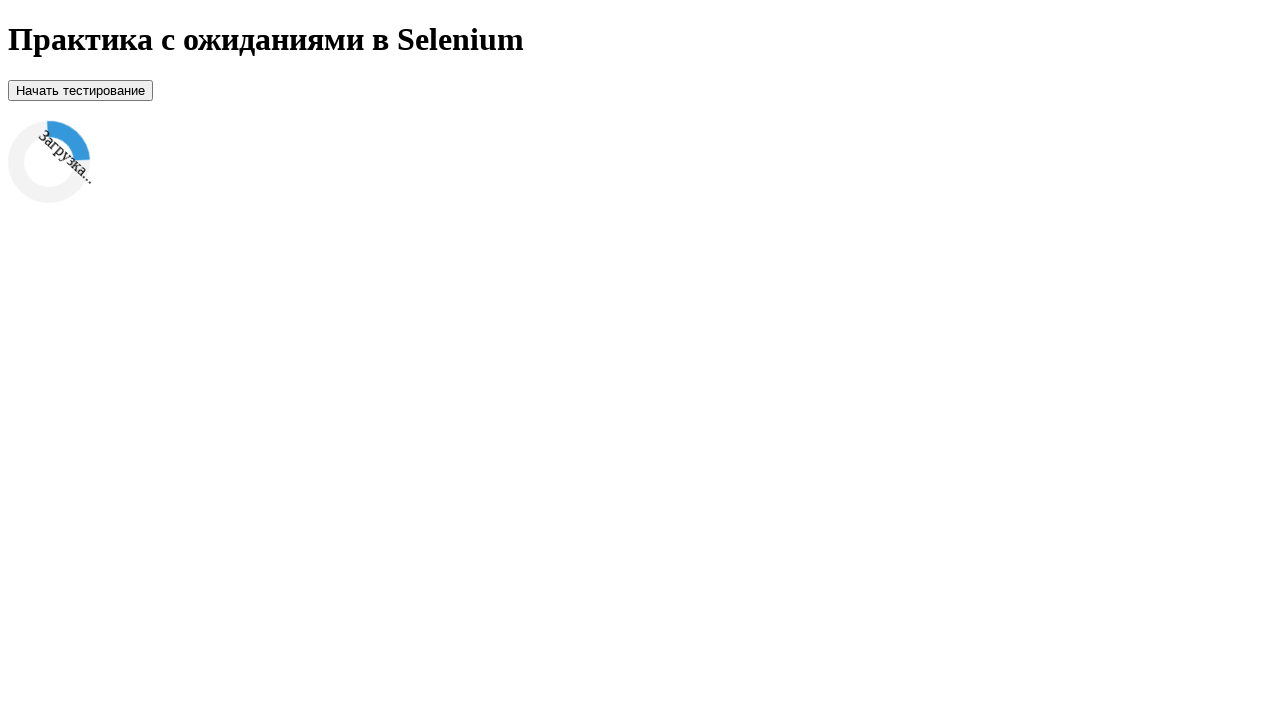

Success message became visible after loading
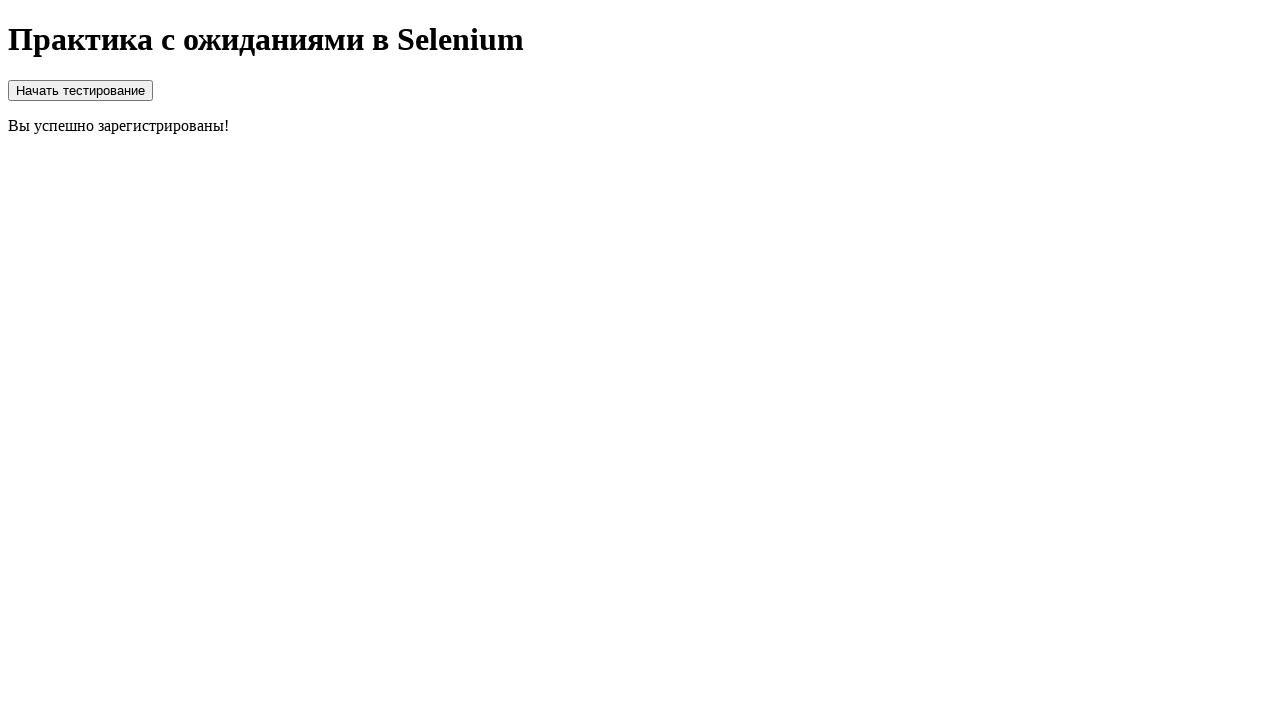

Verified success message text matches expected value
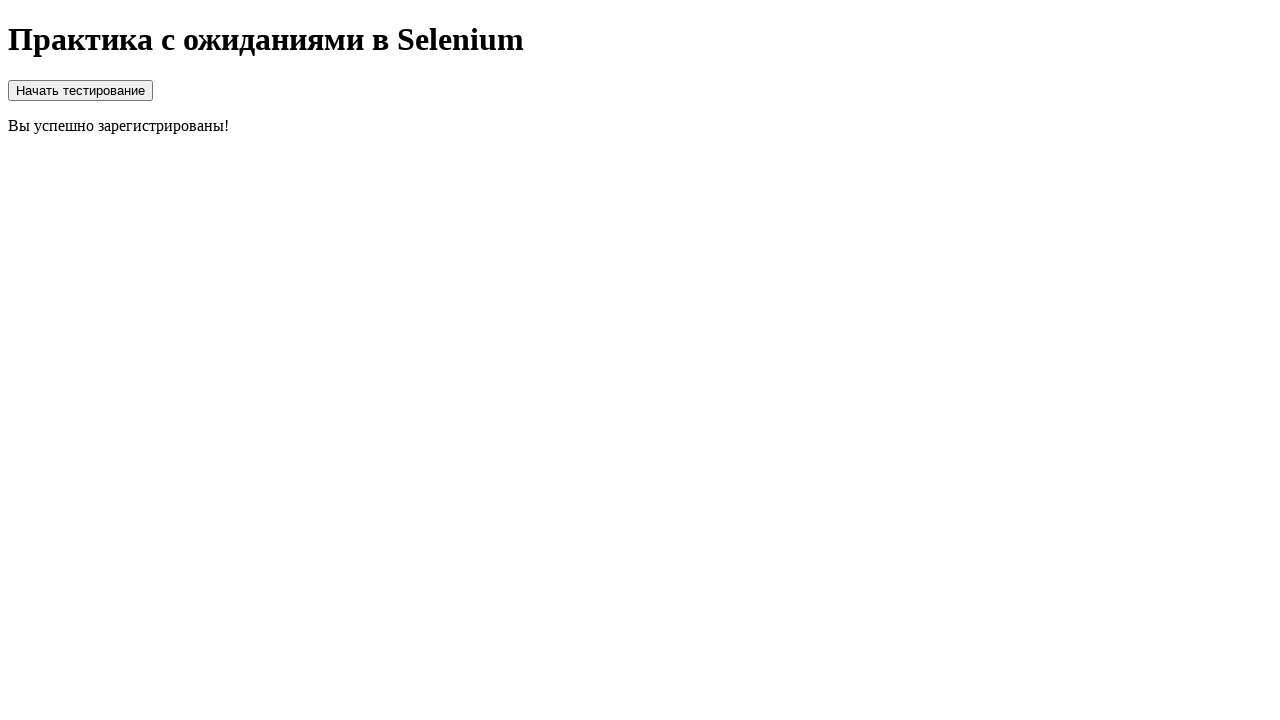

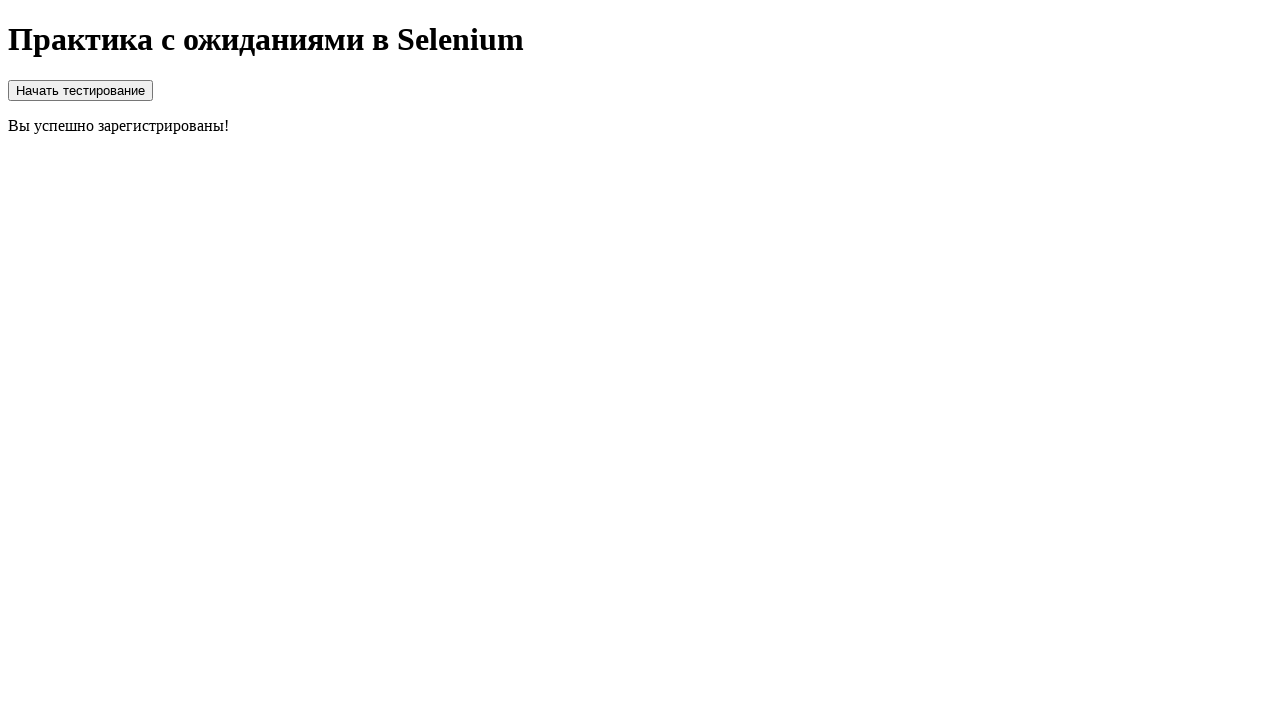